Solves a math captcha by extracting a value from an element attribute, calculating the result, and filling a form with checkbox and radio button selections

Starting URL: http://suninjuly.github.io/get_attribute.html

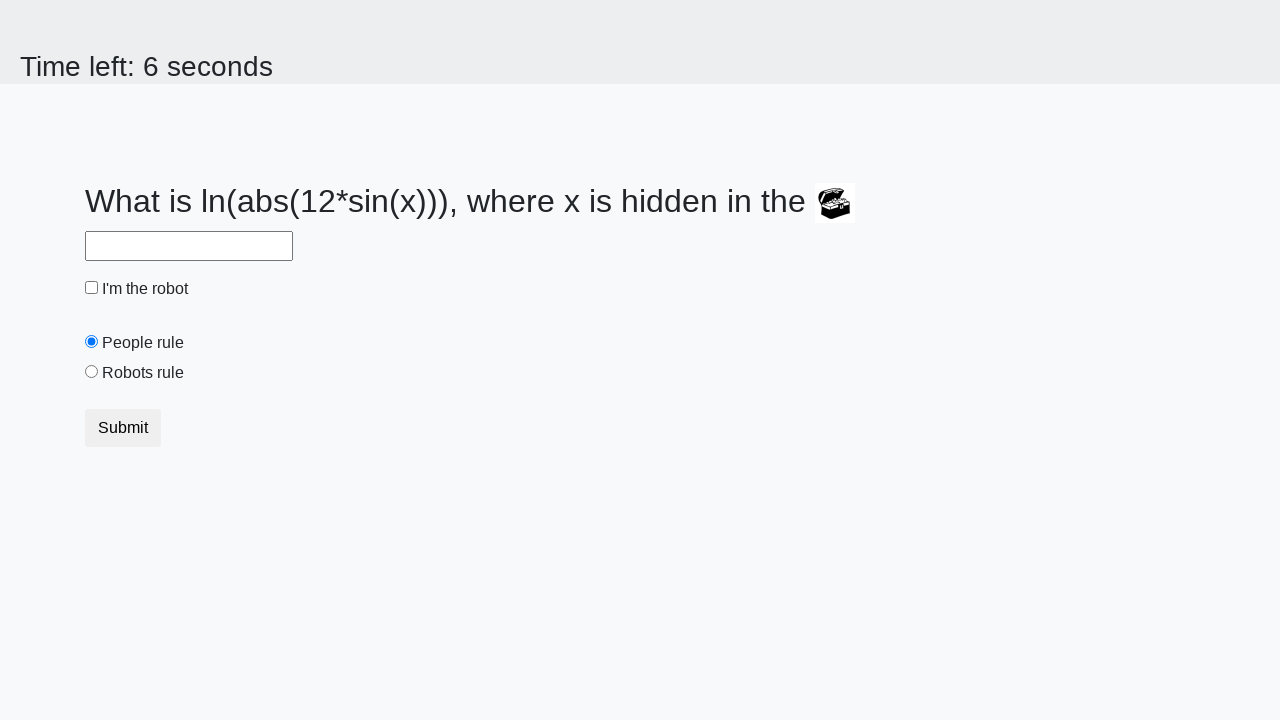

Extracted valuex attribute from treasure element
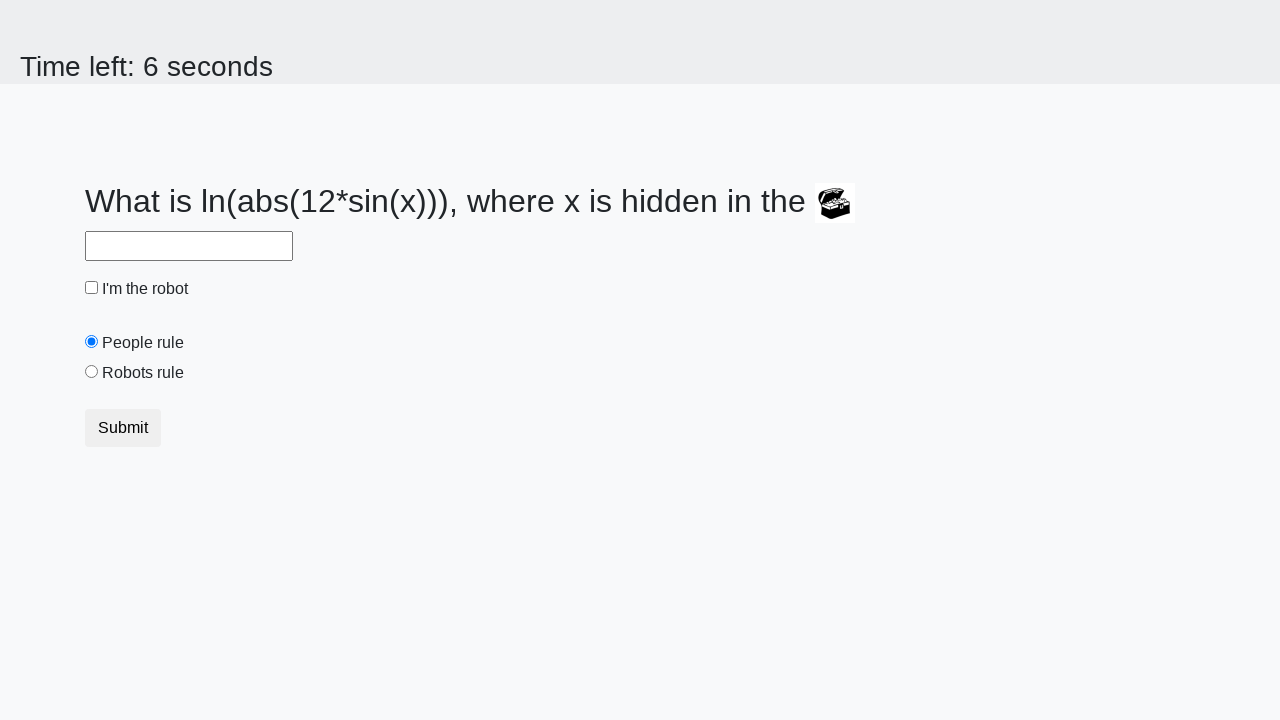

Calculated math captcha result using formula
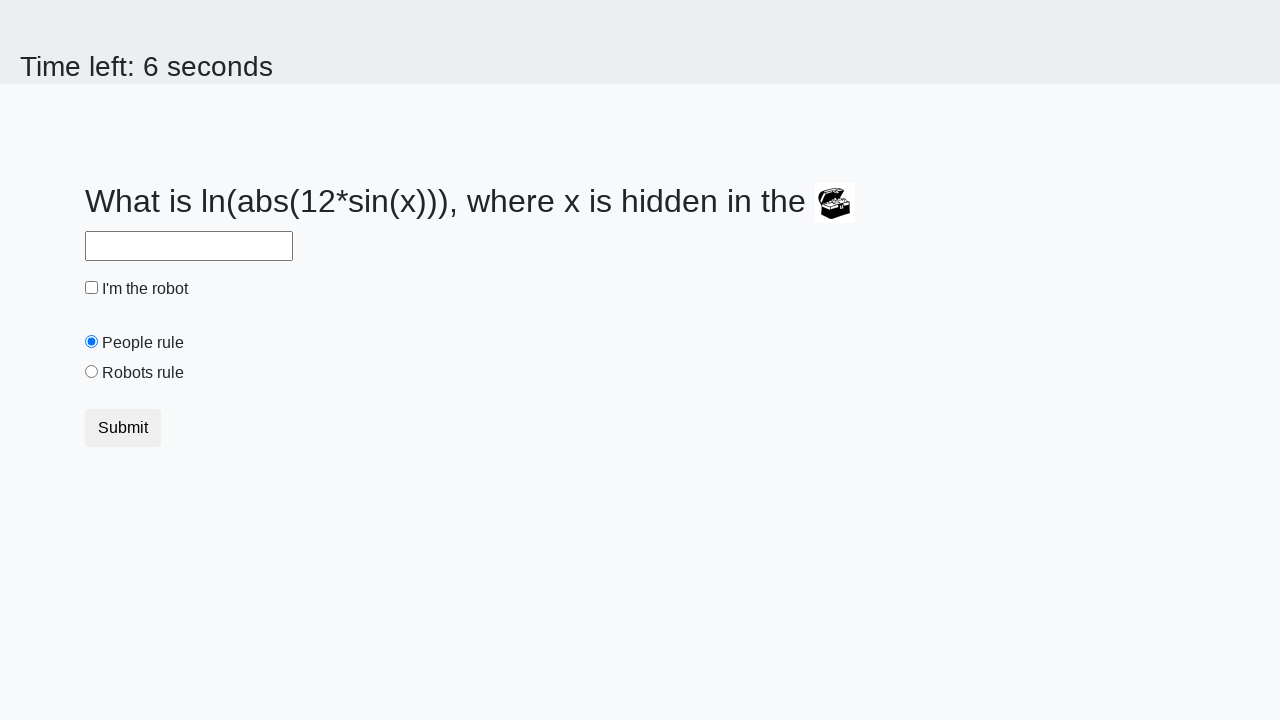

Filled answer field with calculated value on #answer
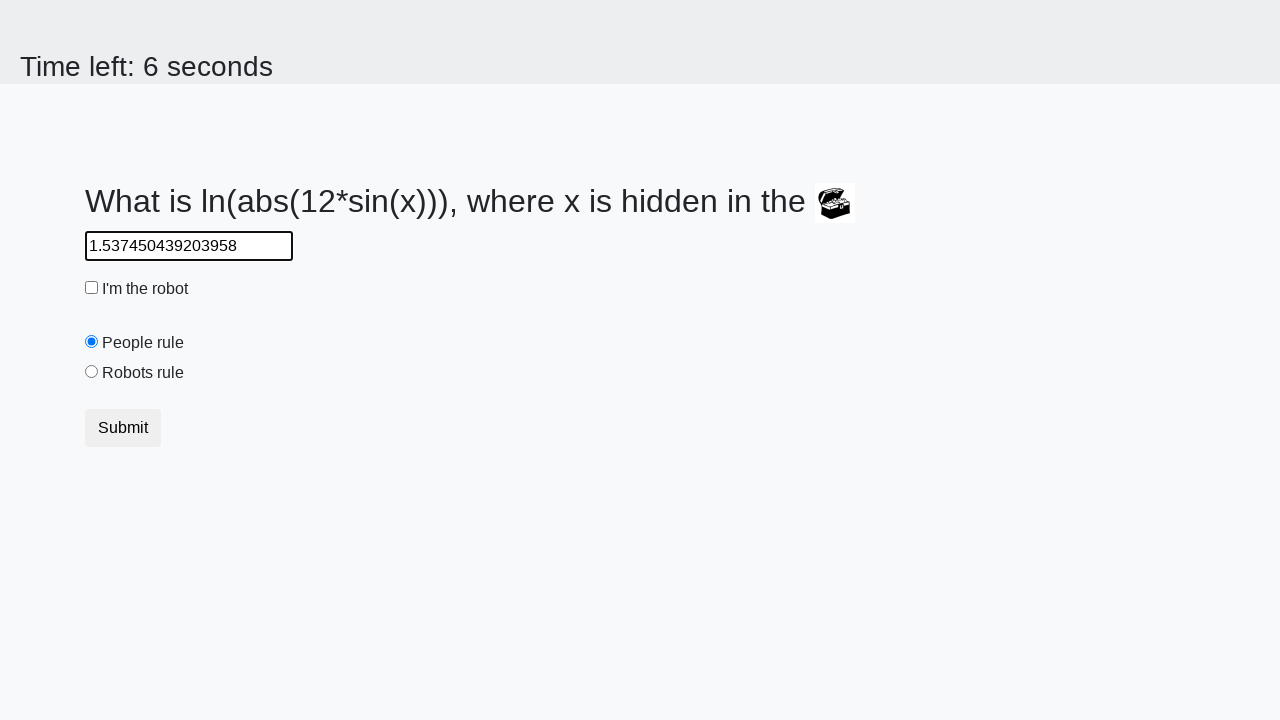

Checked the robot checkbox at (92, 288) on #robotCheckbox
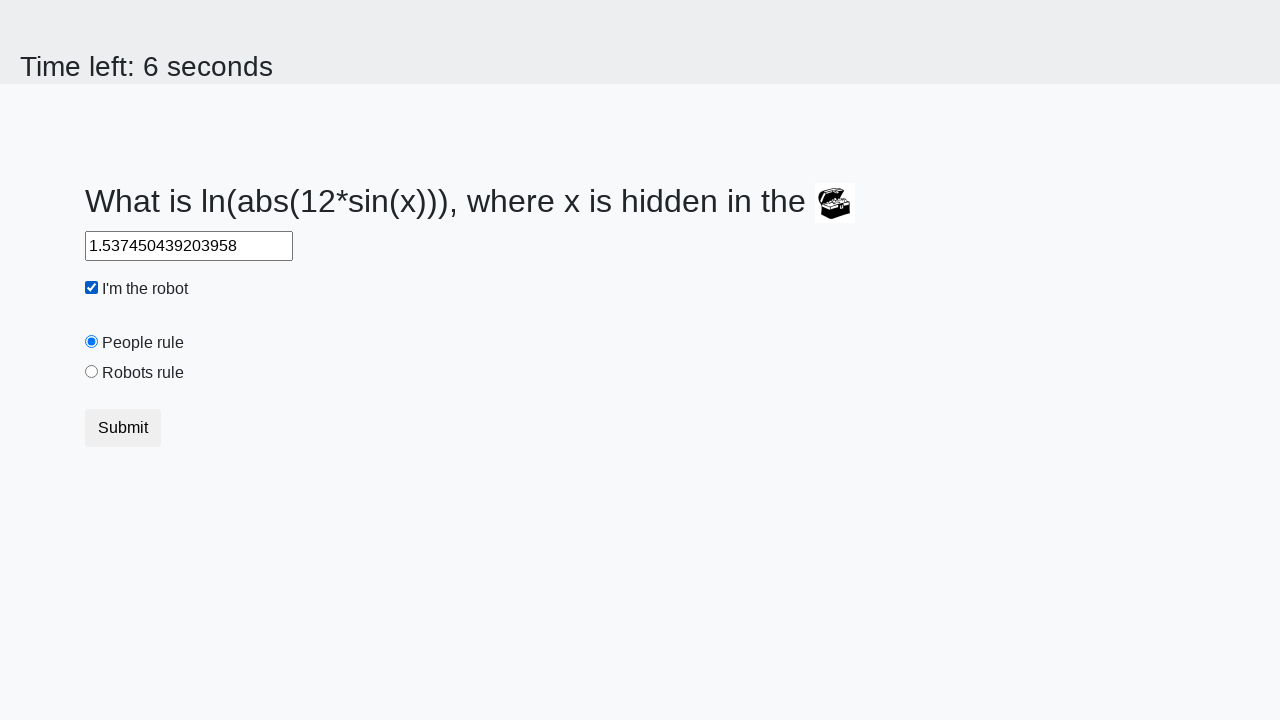

Selected the robots rule radio button at (92, 372) on #robotsRule
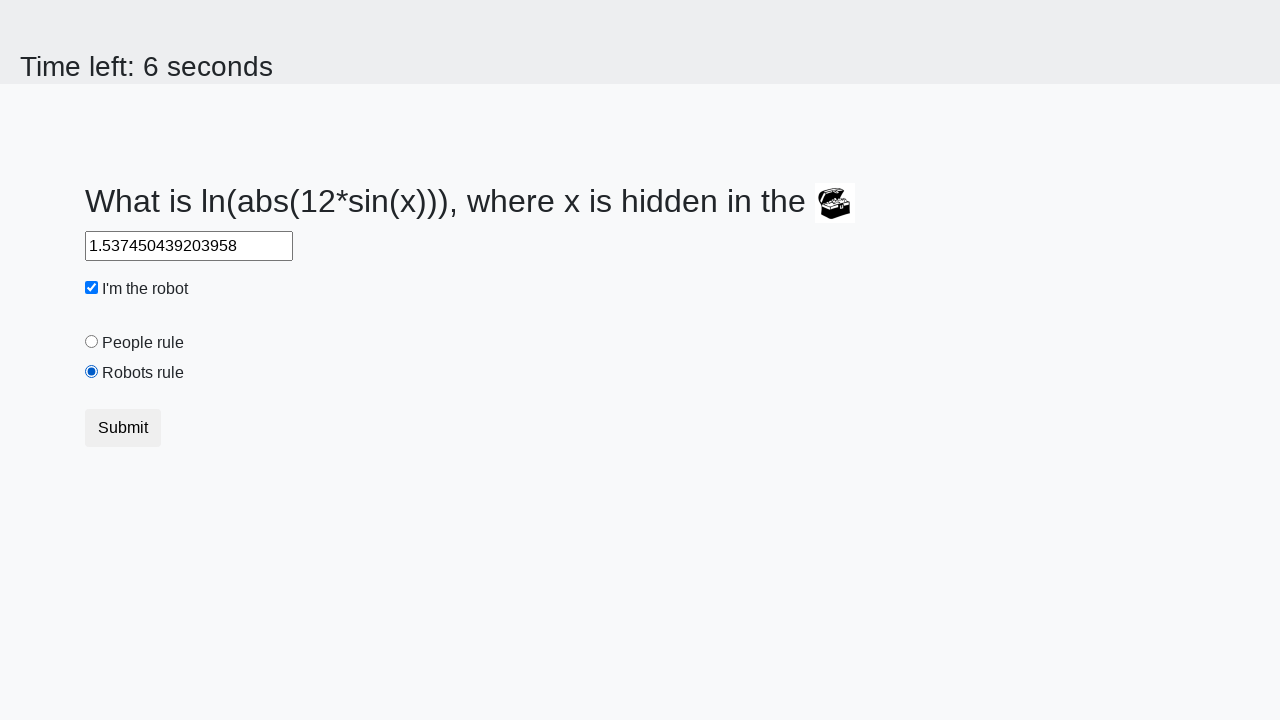

Submitted the form at (123, 428) on button
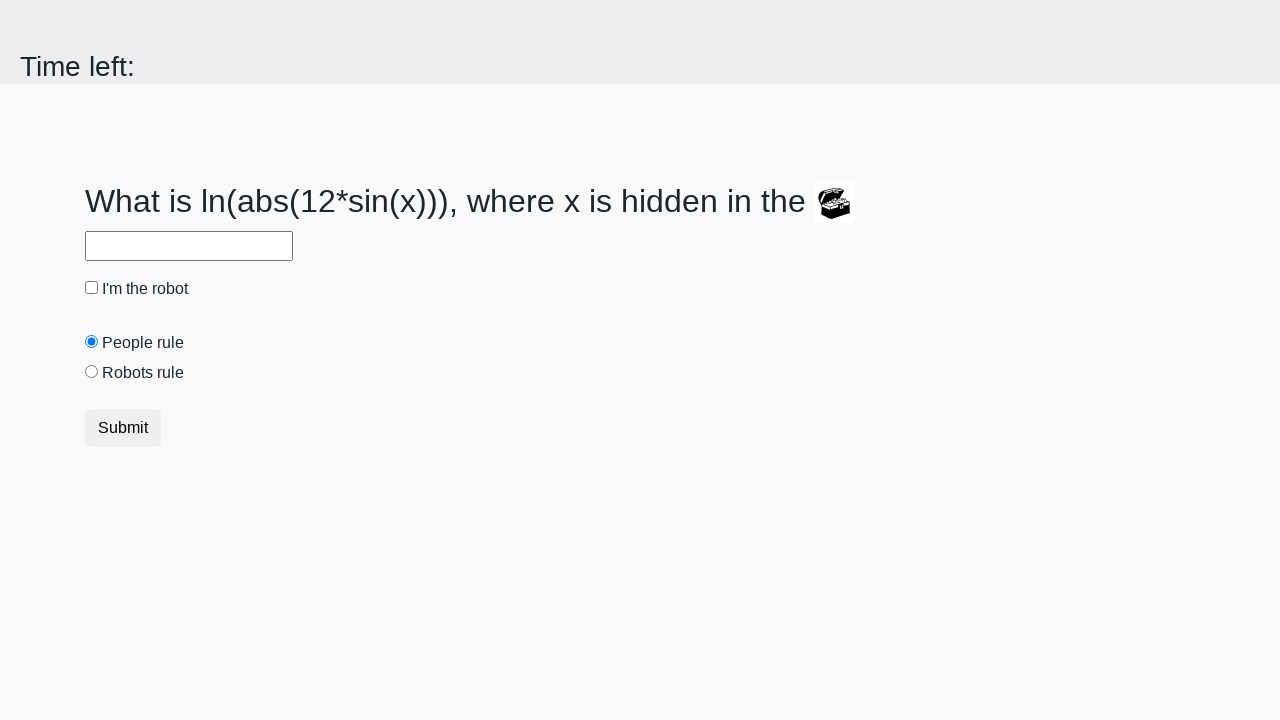

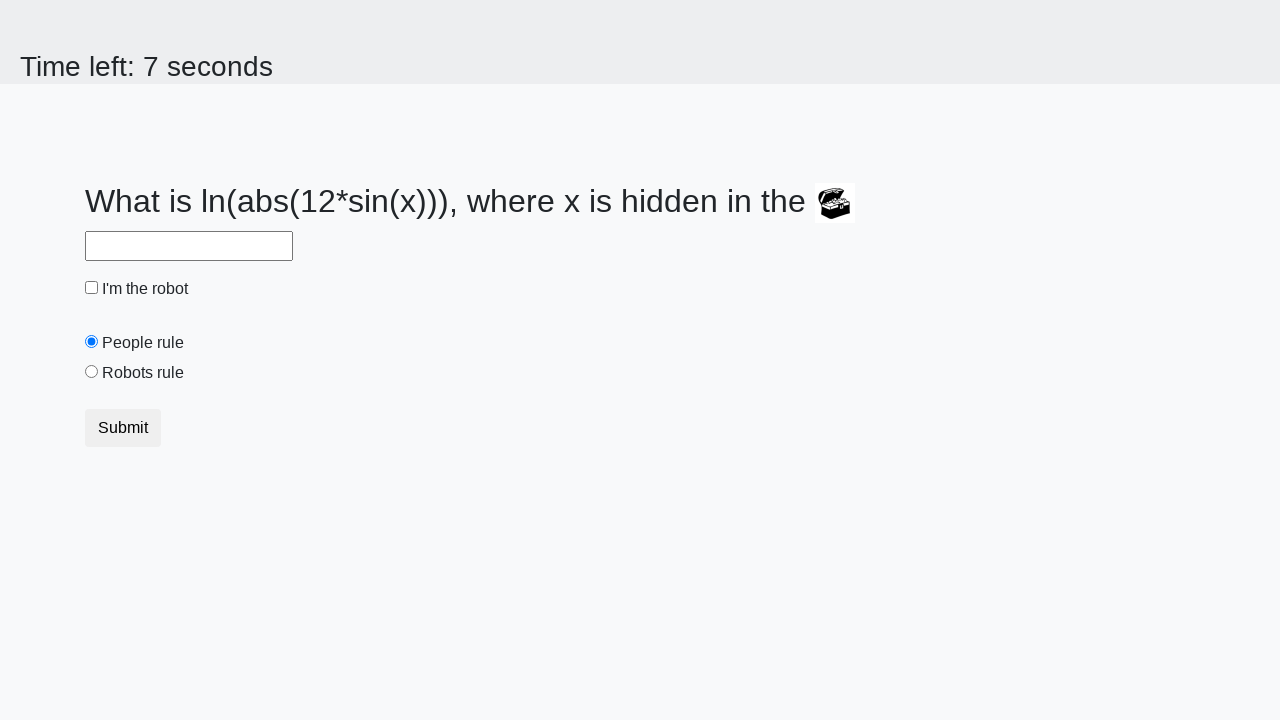